Navigates to inventwithpython.com and clicks on the "Read Online for Free" link

Starting URL: https://inventwithpython.com

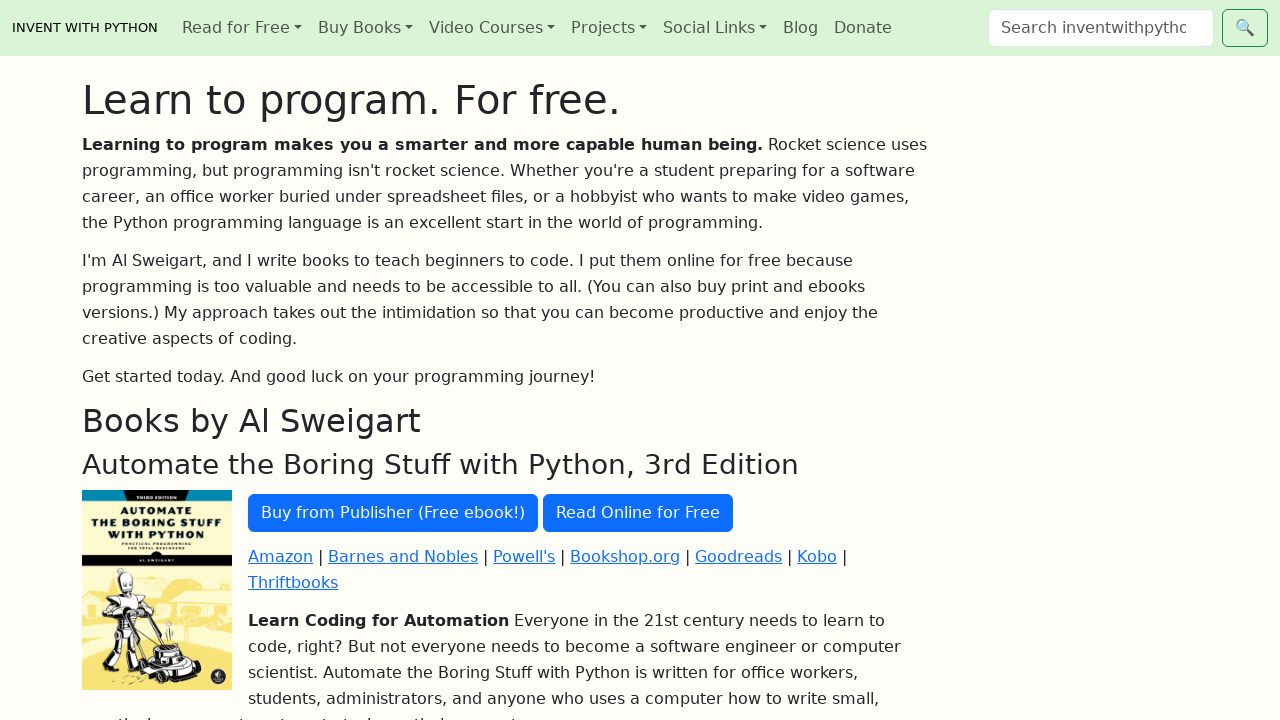

Navigated to inventwithpython.com
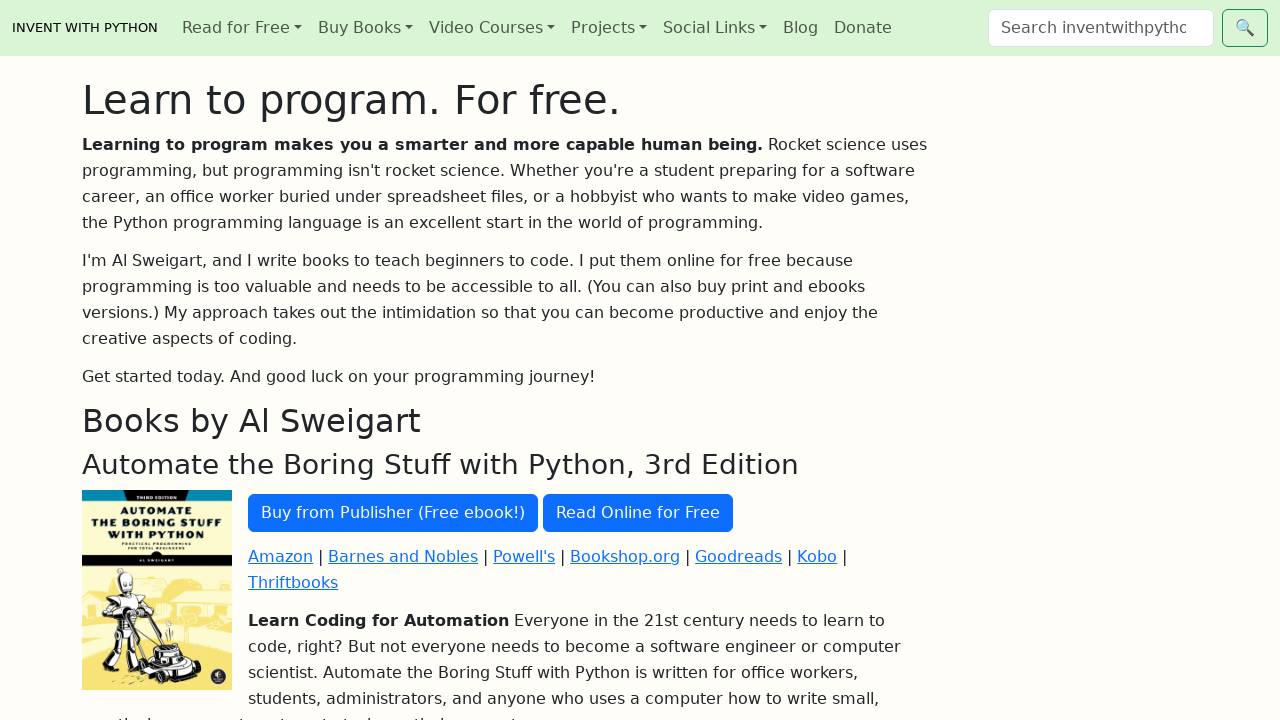

Clicked on the 'Read Online for Free' link at (638, 513) on text=Read Online for Free
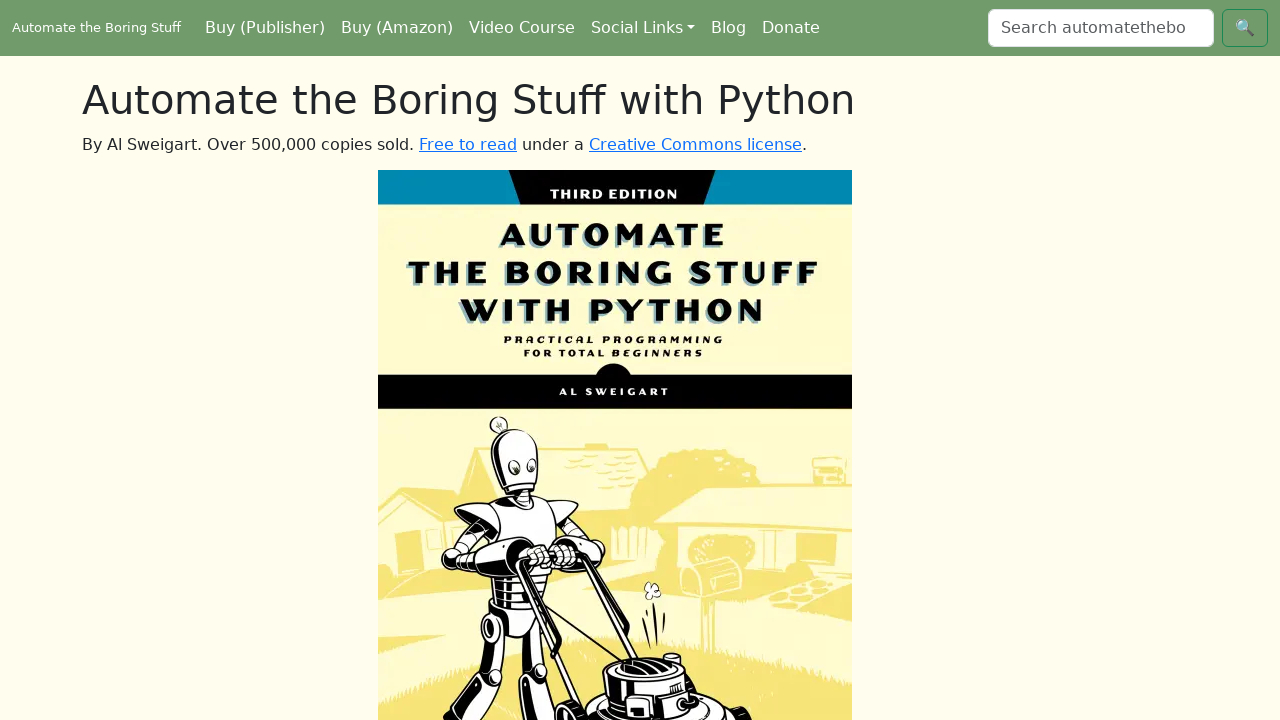

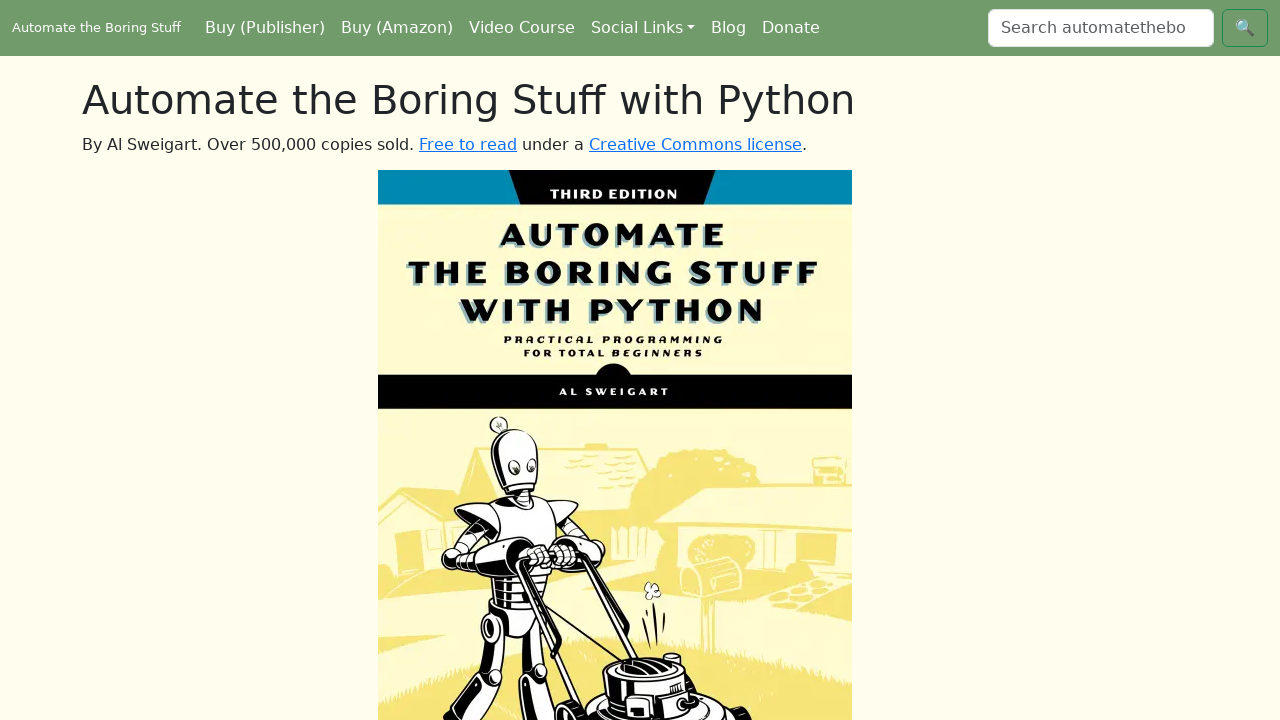